Tests a form that calculates the sum of two numbers displayed on the page and selects the result from a dropdown menu before submitting

Starting URL: https://suninjuly.github.io/selects1.html

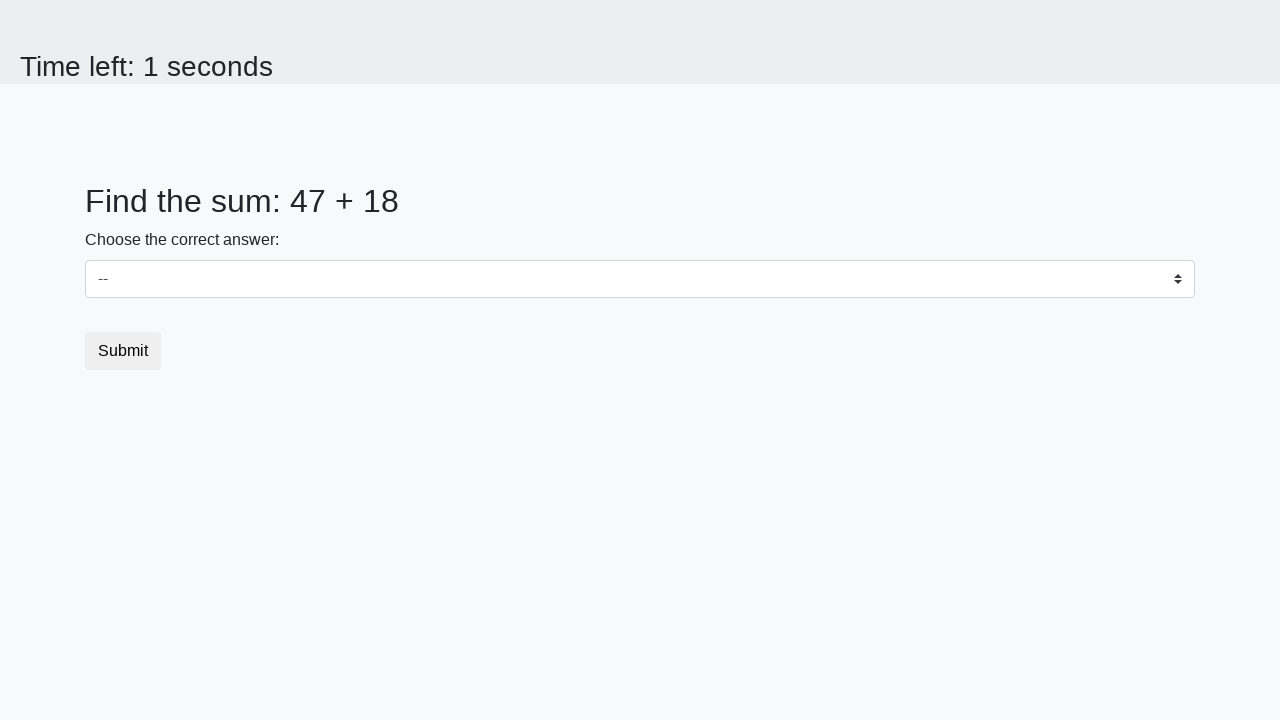

Retrieved first number from #num1 element
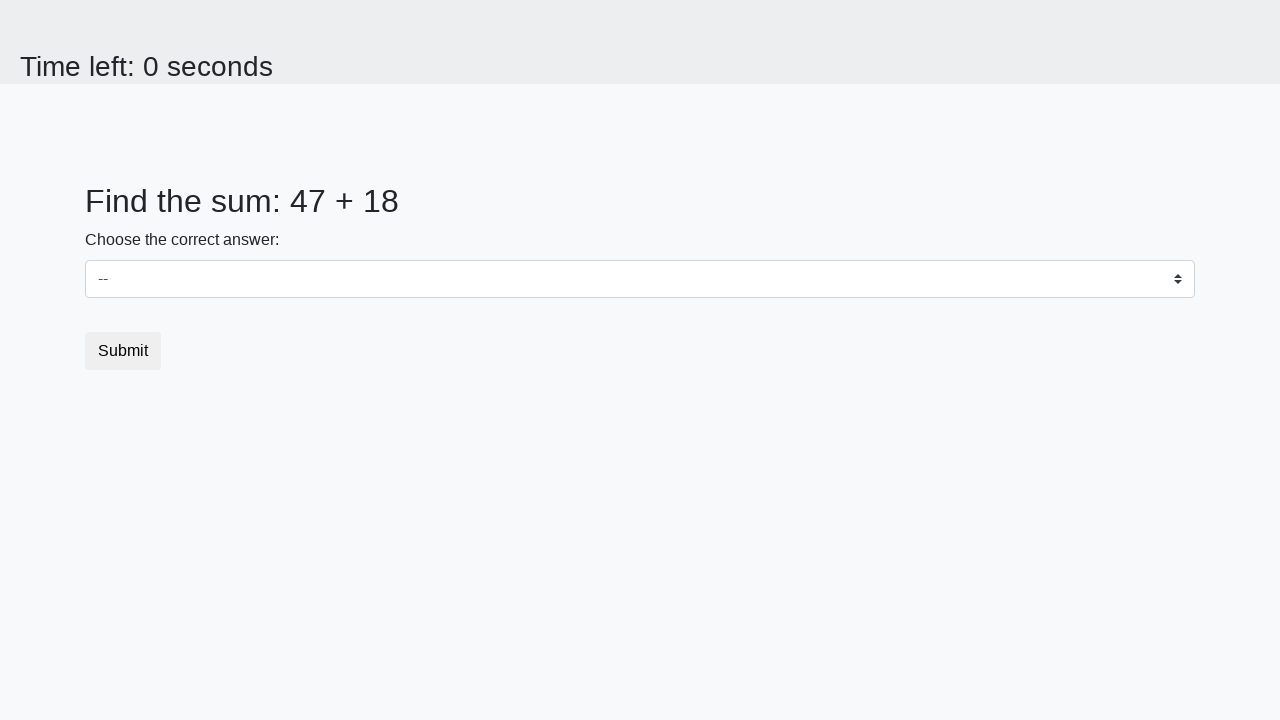

Retrieved second number from #num2 element
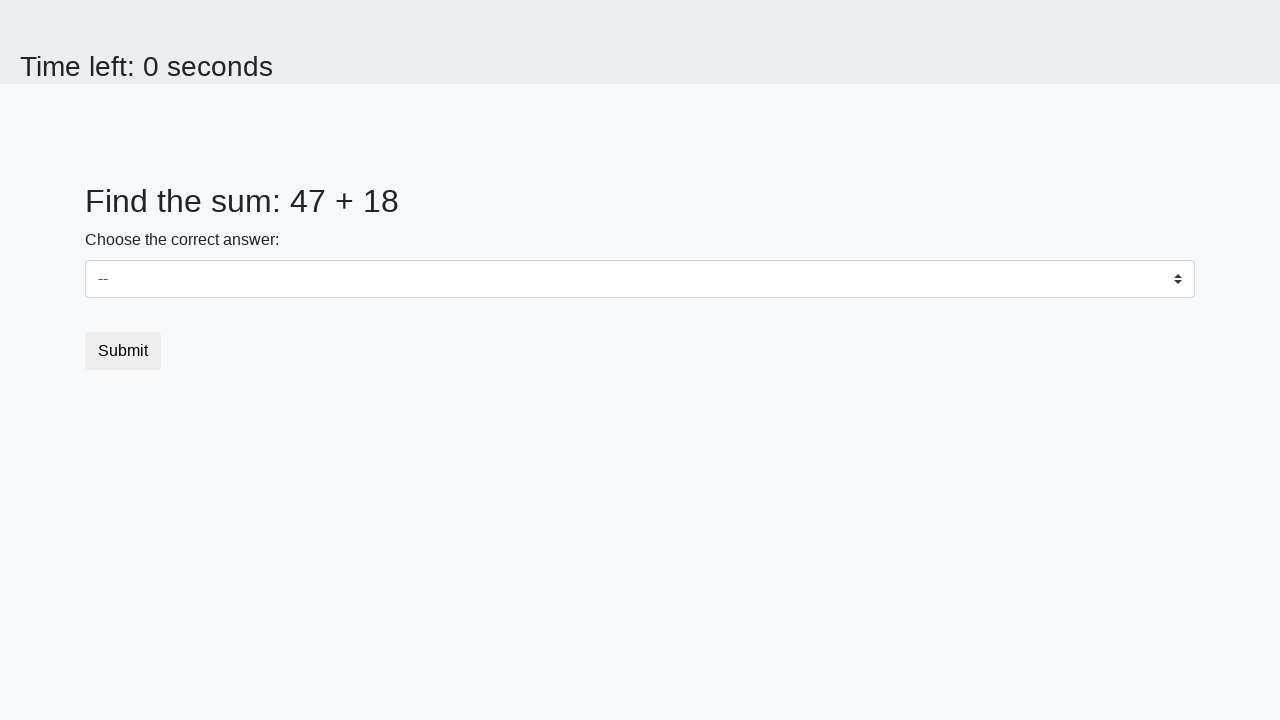

Calculated sum of 47 and 18 = 65
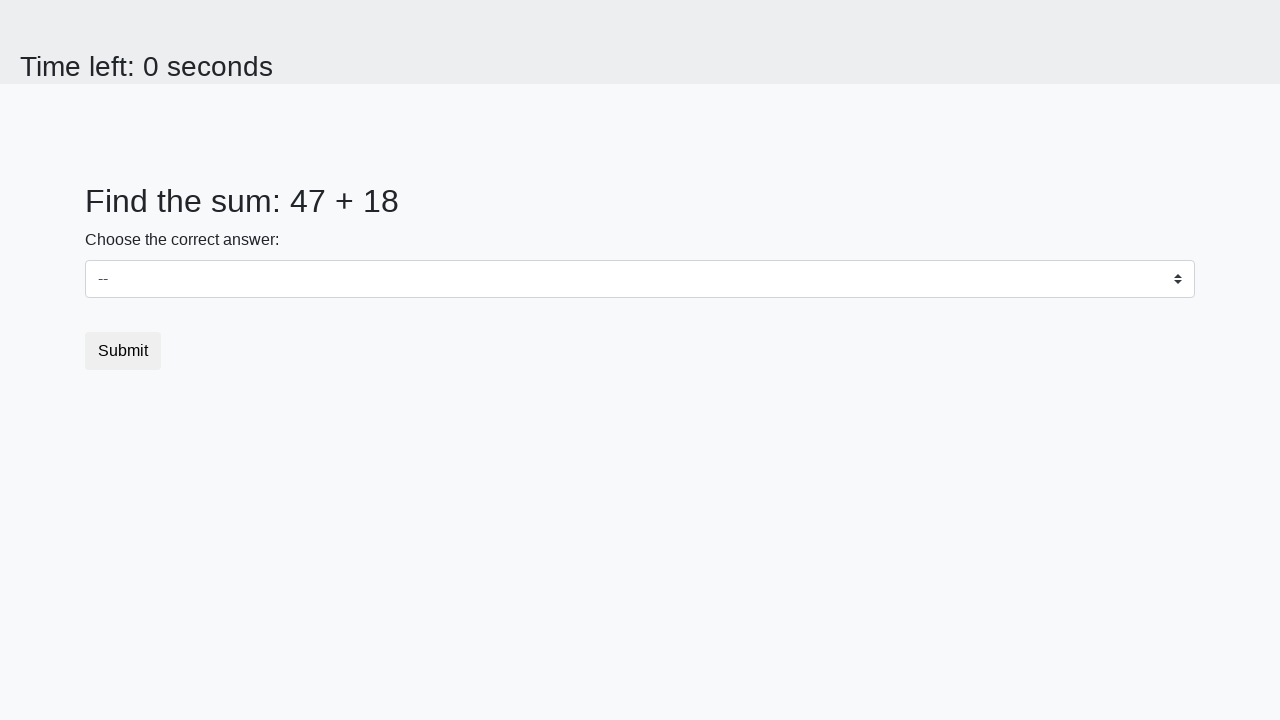

Selected calculated sum '65' from dropdown menu on #dropdown
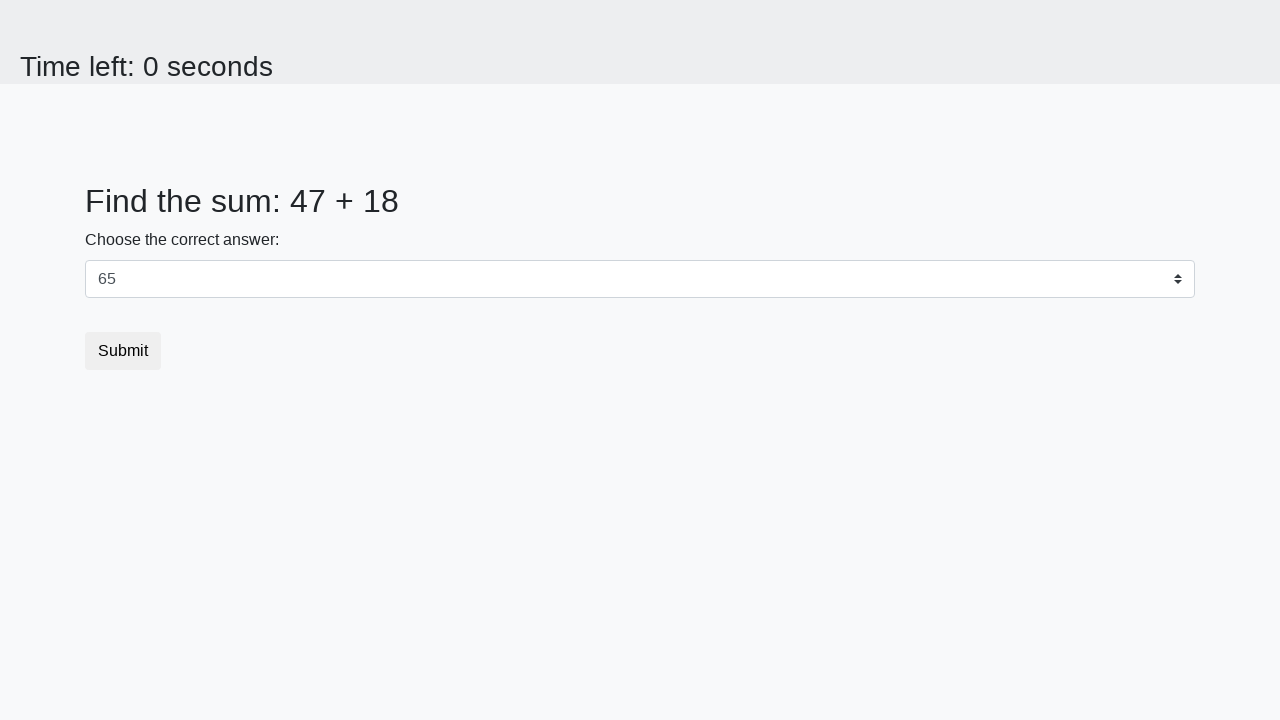

Clicked submit button to submit the form at (123, 351) on .btn.btn-default
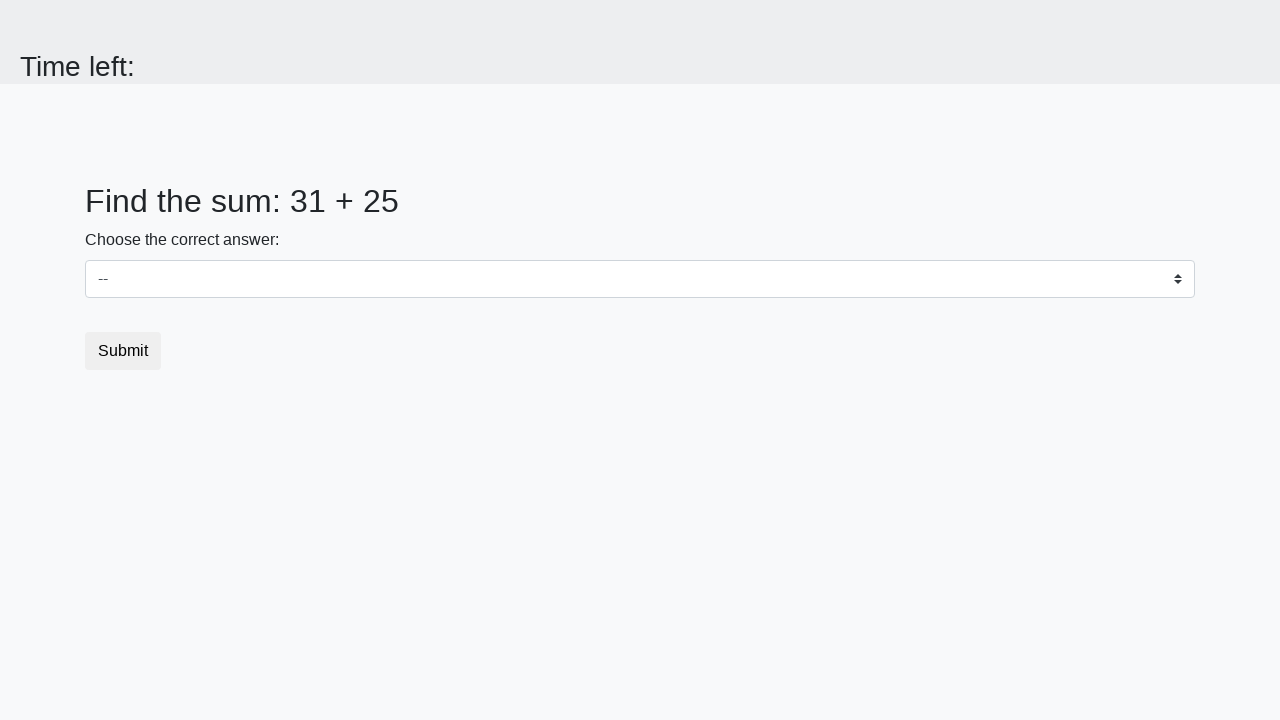

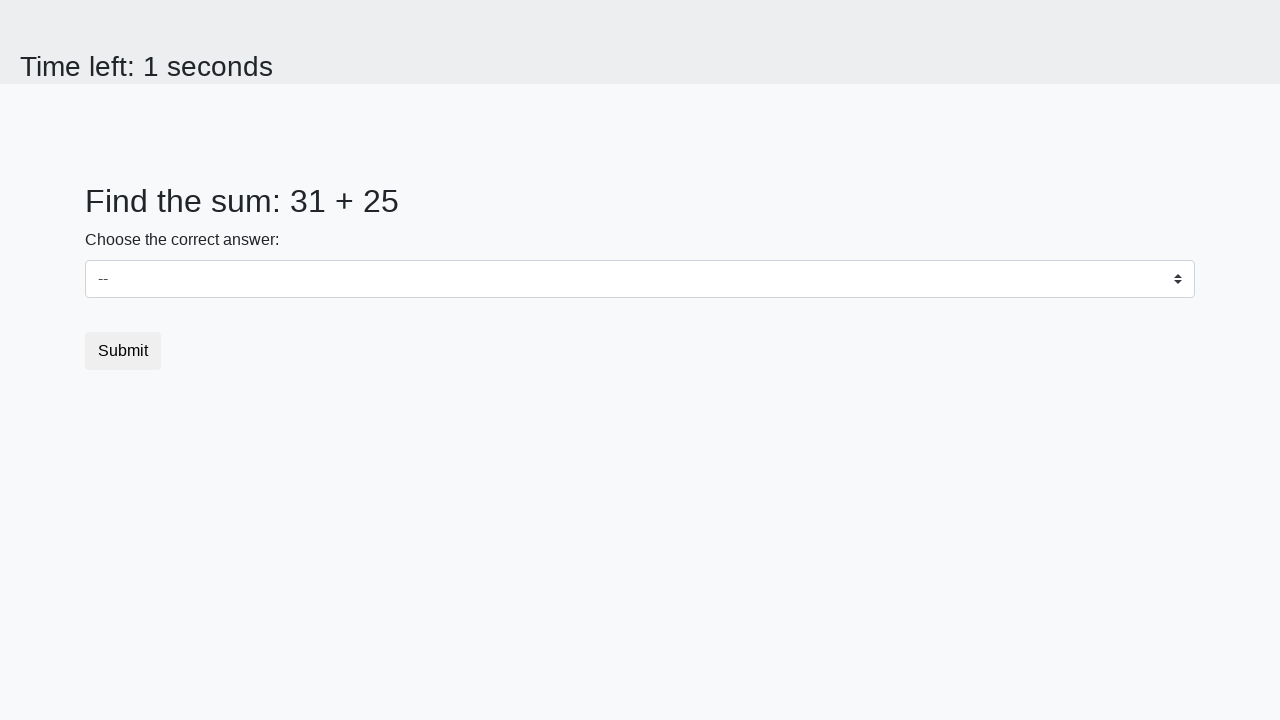